Tests checkbox and radio button selection on a practice automation page by selecting specific options and verifying they are selected

Starting URL: https://rahulshettyacademy.com/AutomationPractice/

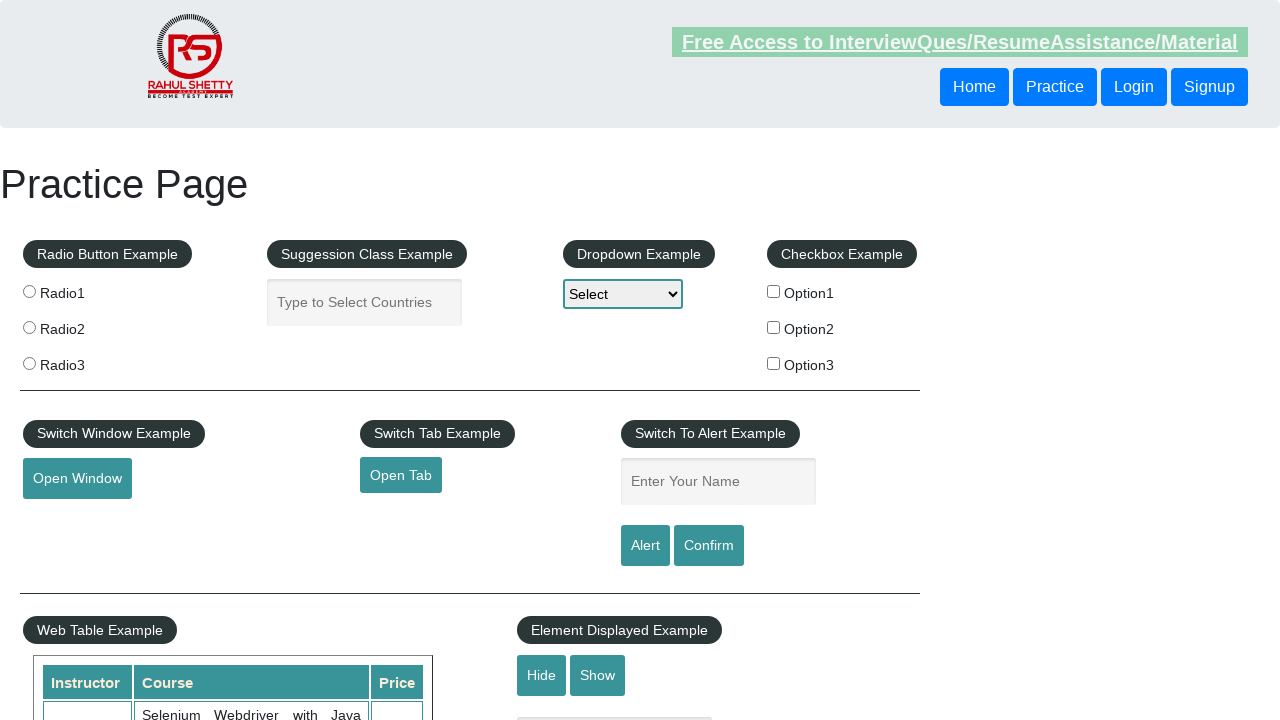

Waited for checkboxes to load on the page
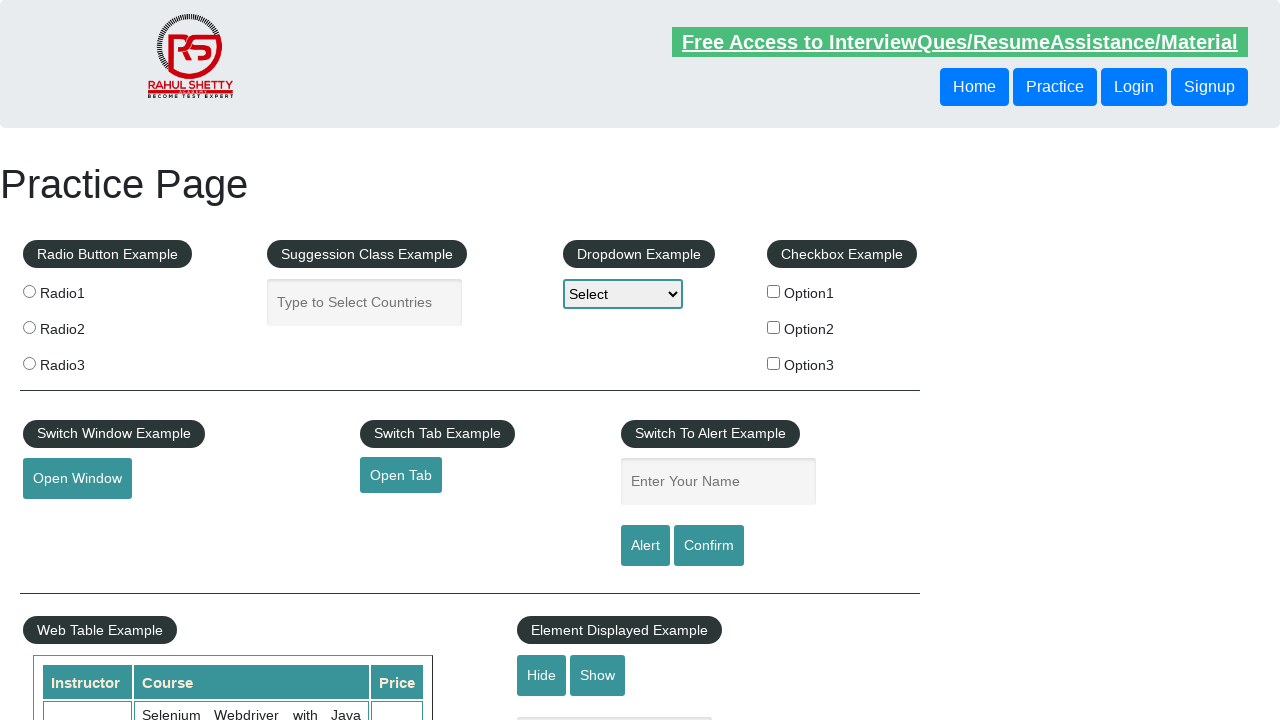

Clicked checkbox with value 'option1' at (774, 291) on input[type='checkbox'][value='option1']
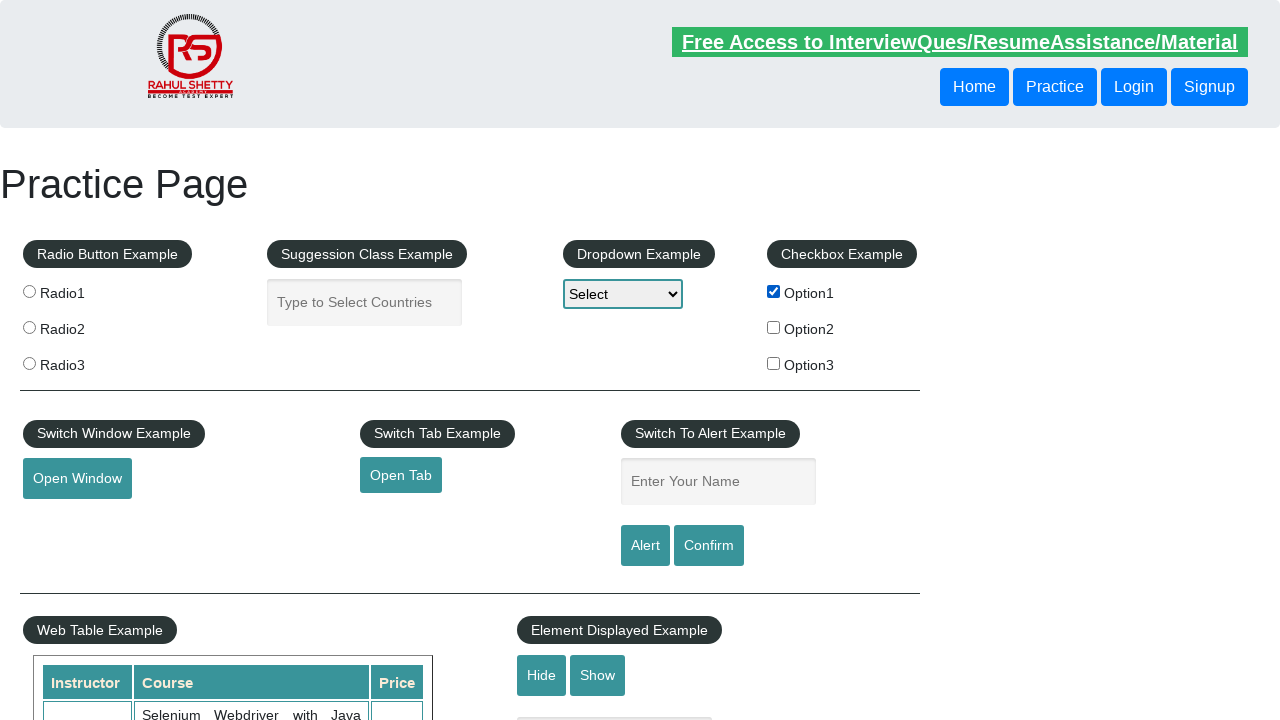

Verified that checkbox 'option1' is selected
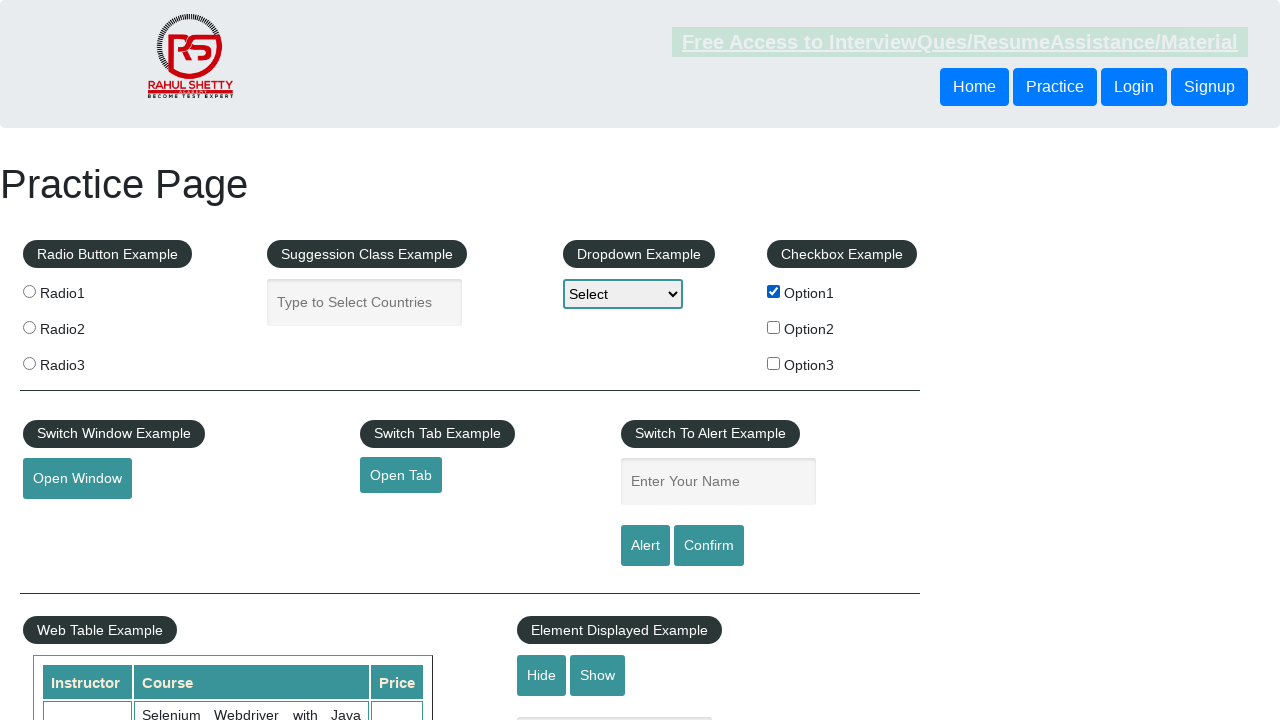

Clicked radio button with value 'radio1' at (29, 291) on input[type='radio'][value='radio1']
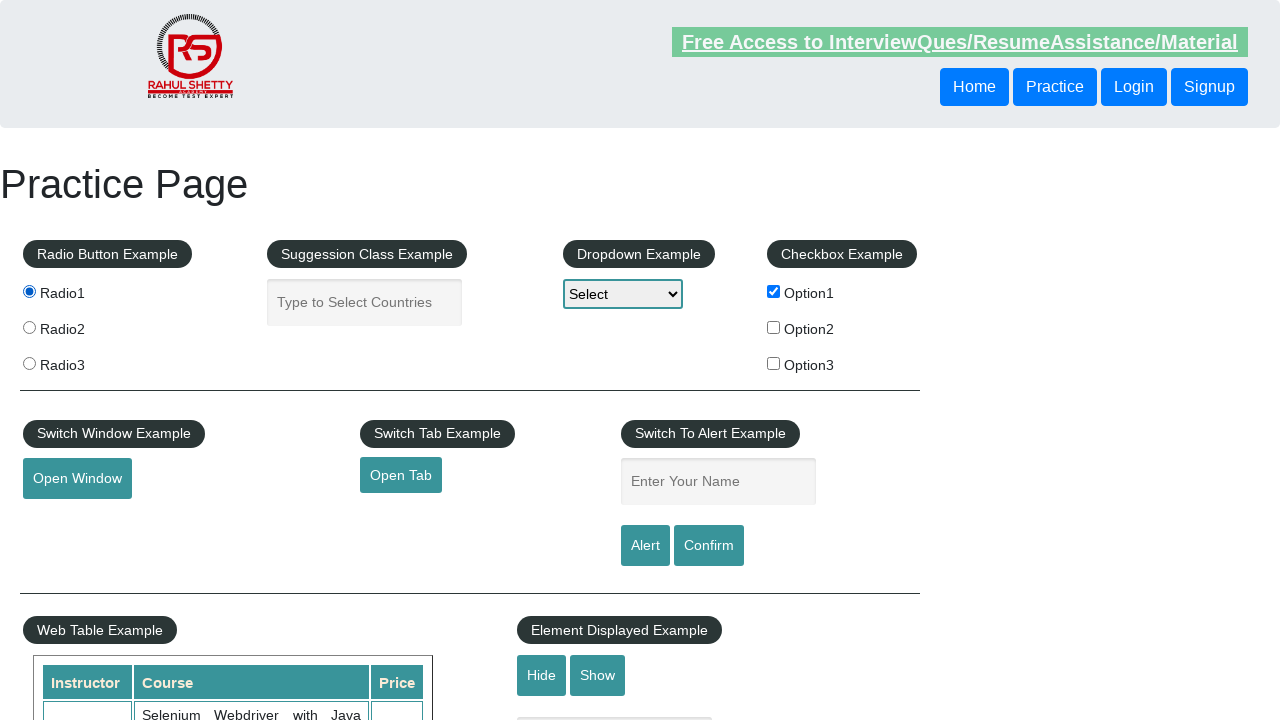

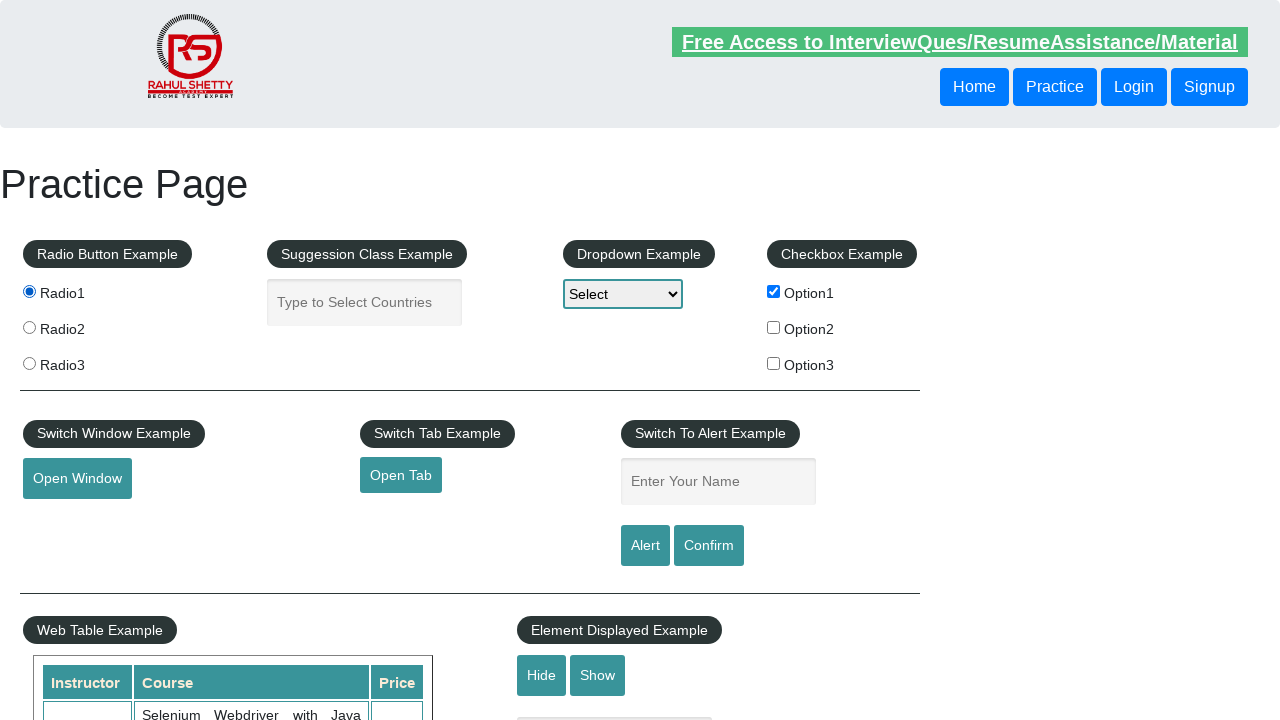